Tests dynamic element addition by clicking the "Add Element" button multiple times and verifying the created elements

Starting URL: http://the-internet.herokuapp.com/add_remove_elements/

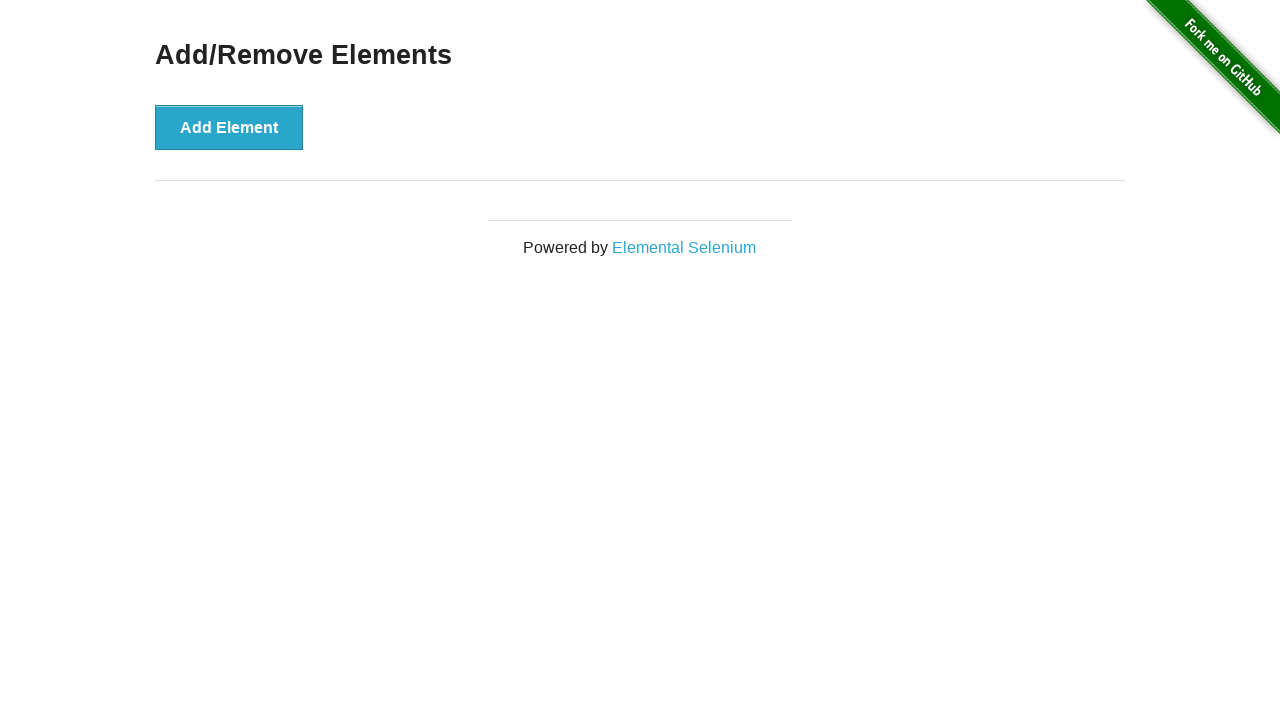

Clicked 'Add Element' button (1st click) at (229, 127) on button
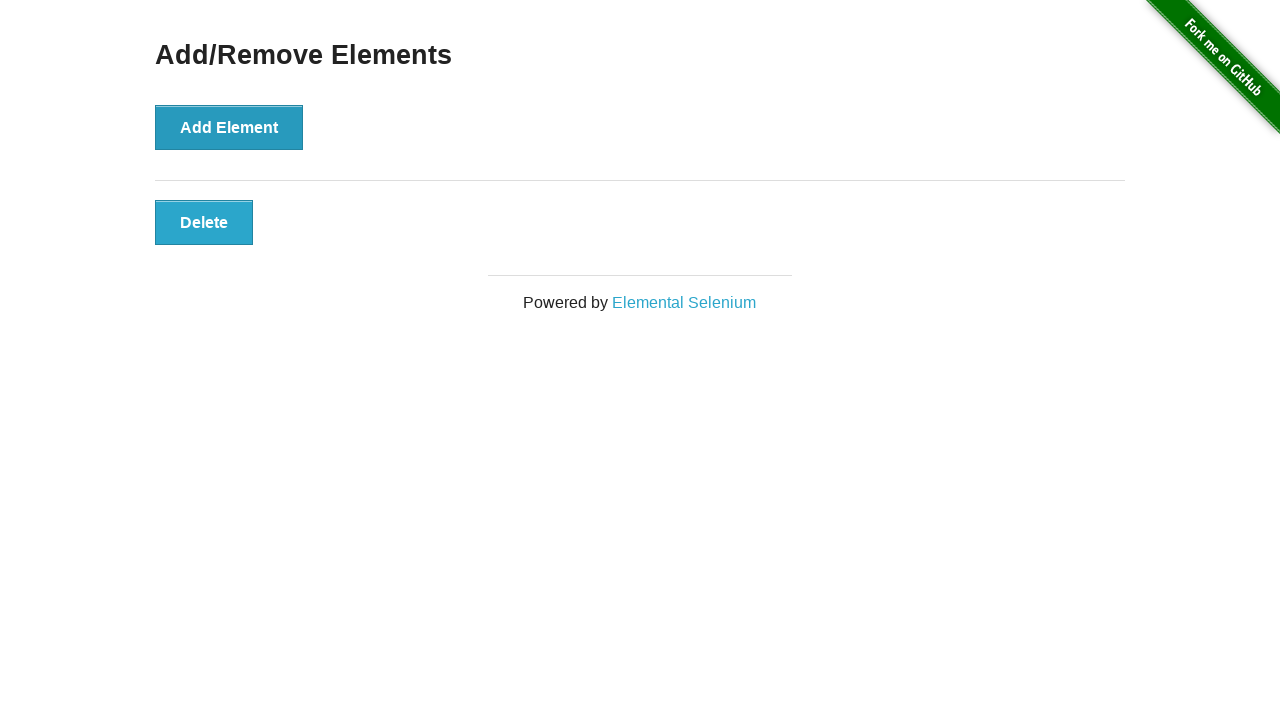

Clicked 'Add Element' button (2nd click) at (229, 127) on button
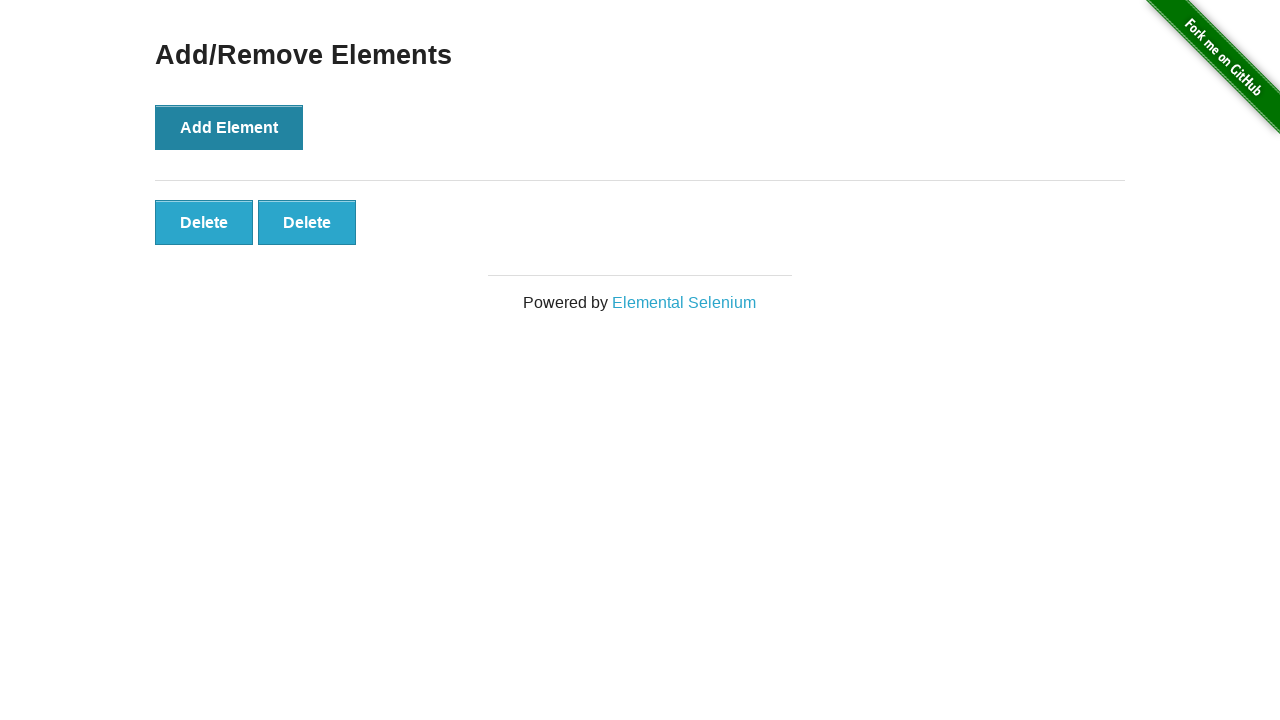

Clicked 'Add Element' button (3rd click) at (229, 127) on button
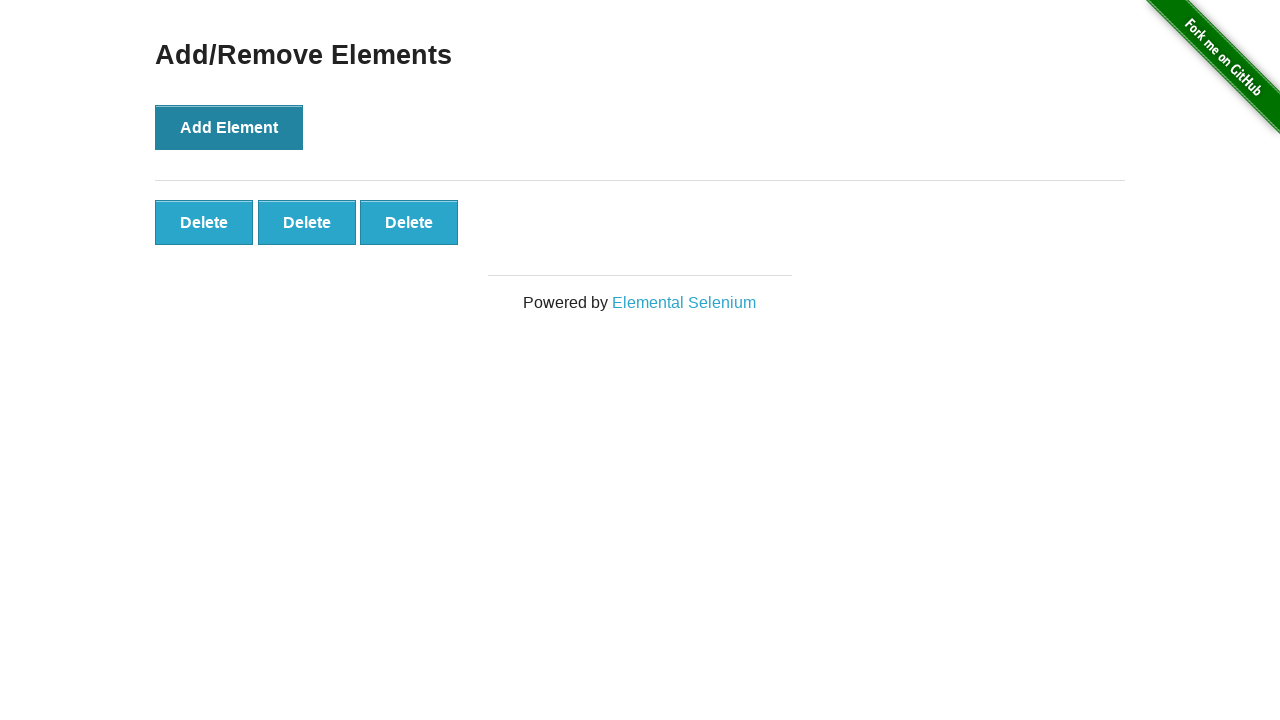

Clicked 'Add Element' button (4th click) at (229, 127) on button
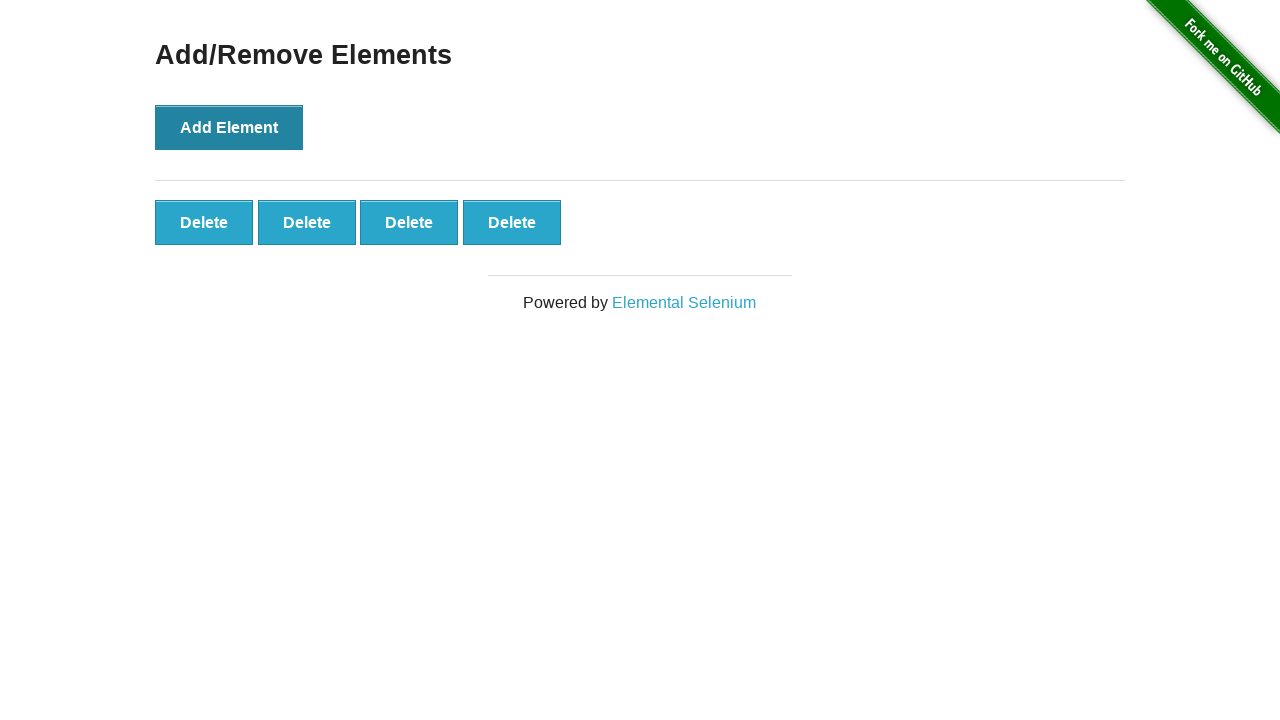

Clicked 'Add Element' button (5th click) at (229, 127) on button
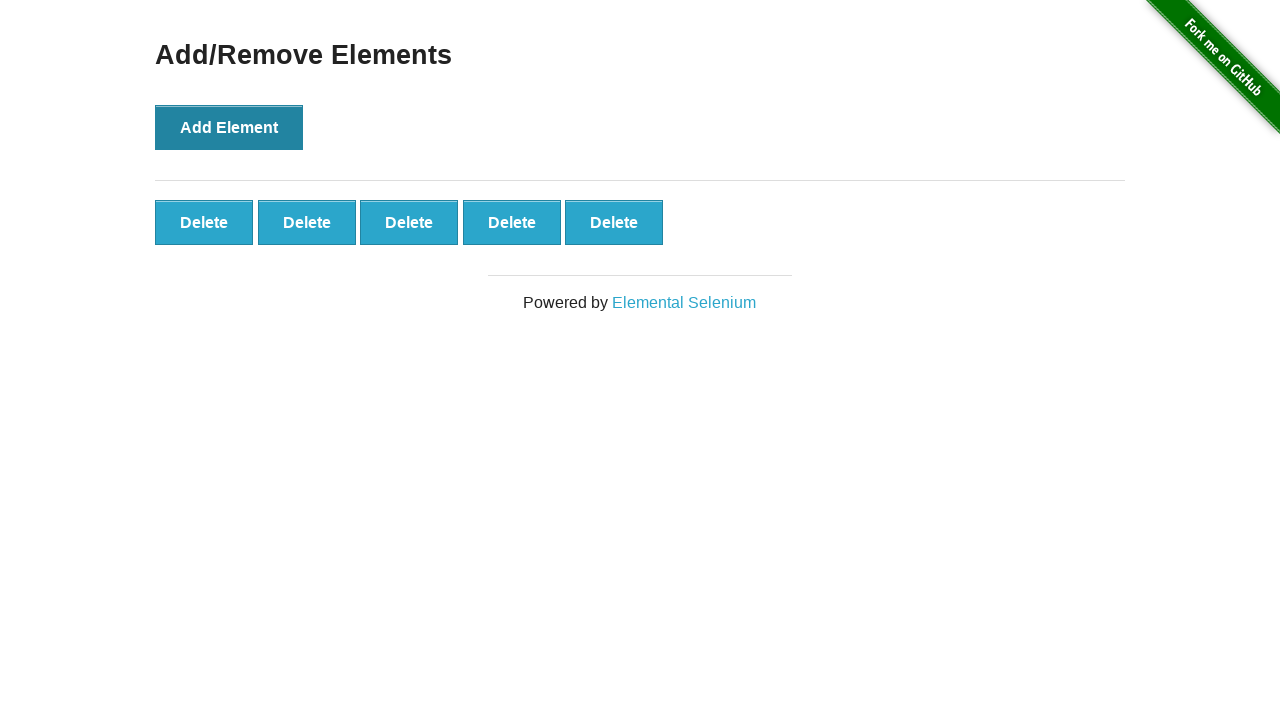

Waited for dynamically added elements to appear
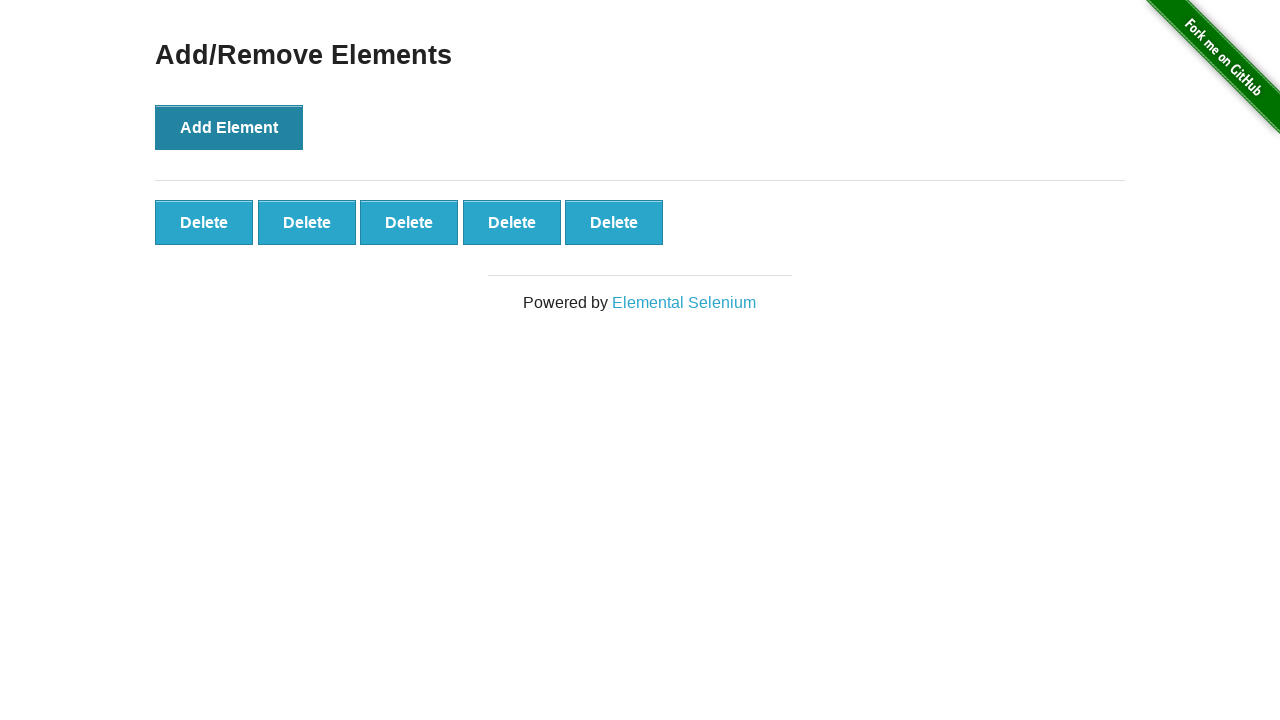

Retrieved all dynamically added button elements
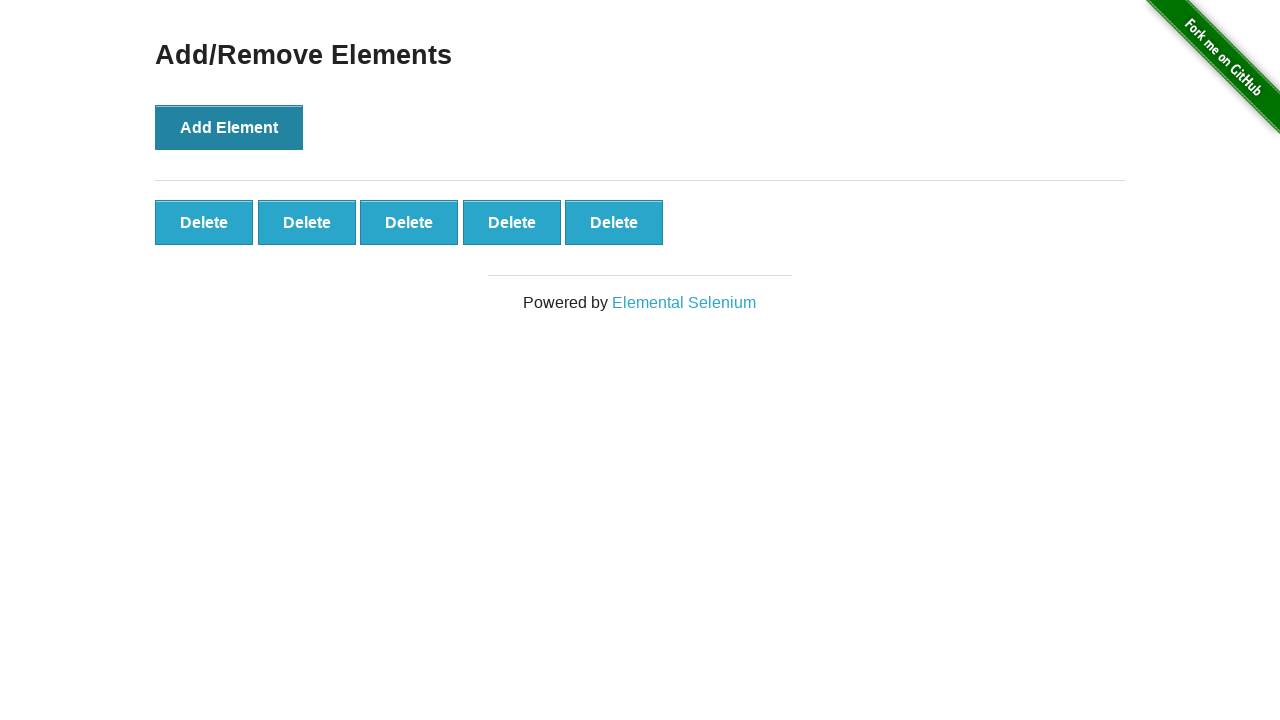

Verified that exactly 5 elements were created
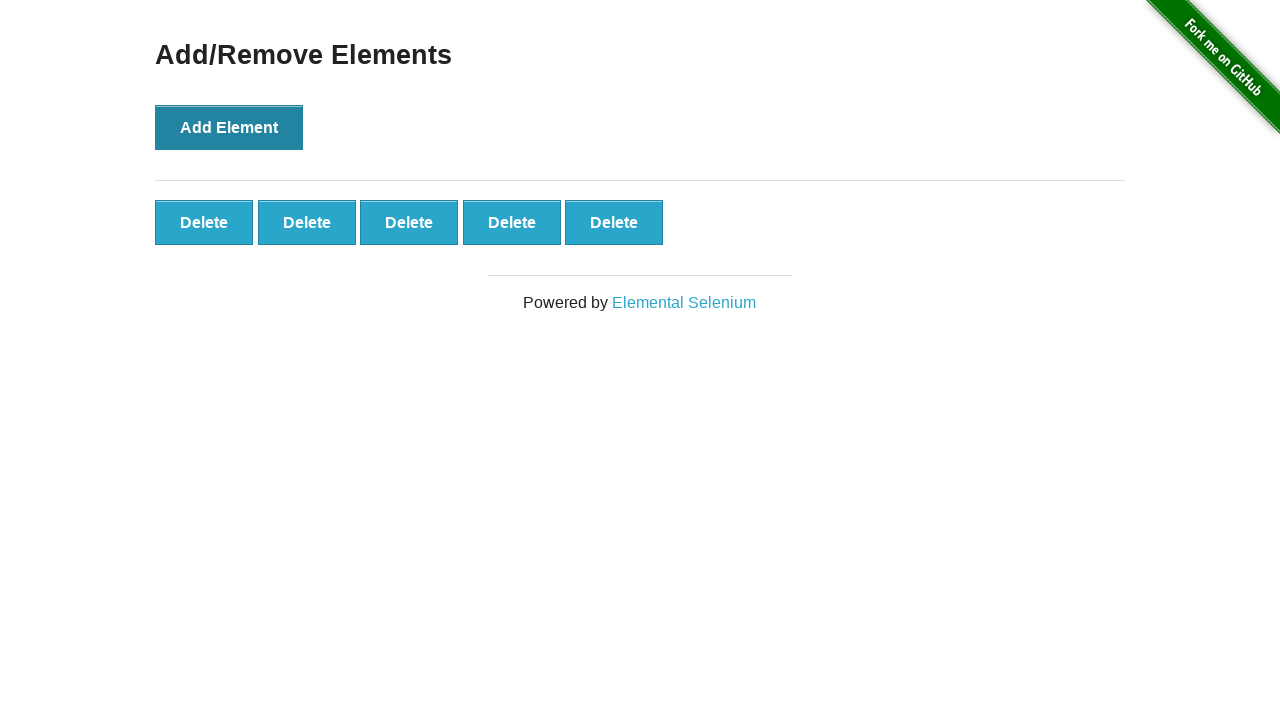

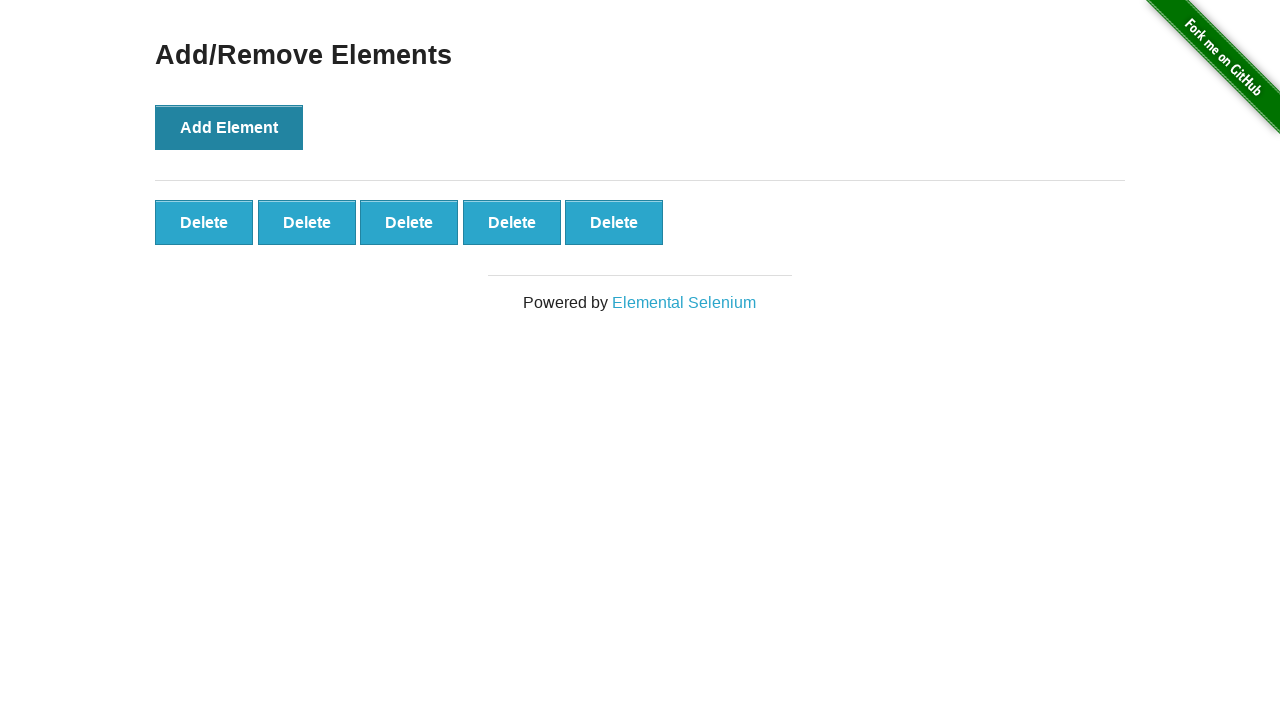